Tests drag and drop functionality by dragging an element from a source container and dropping it onto a target drop box on the DemoQA droppable page

Starting URL: https://demoqa.com/droppable/

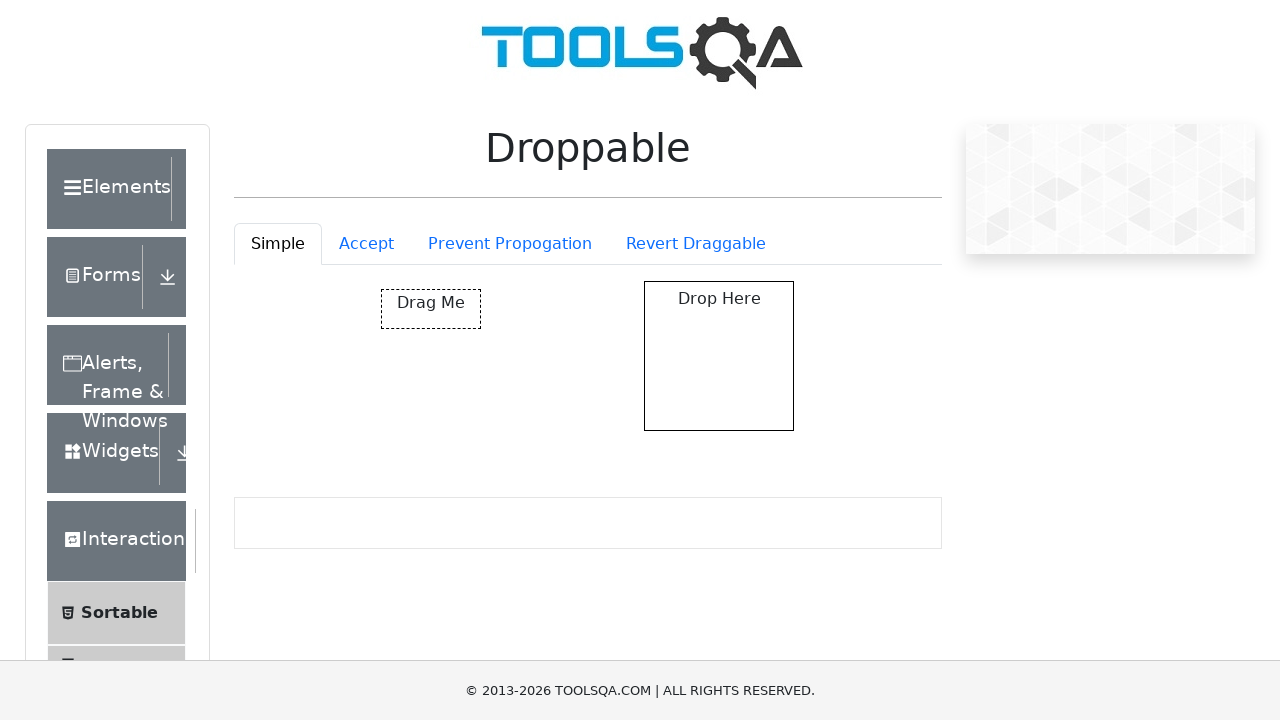

Scrolled down 200px to reveal drag and drop elements
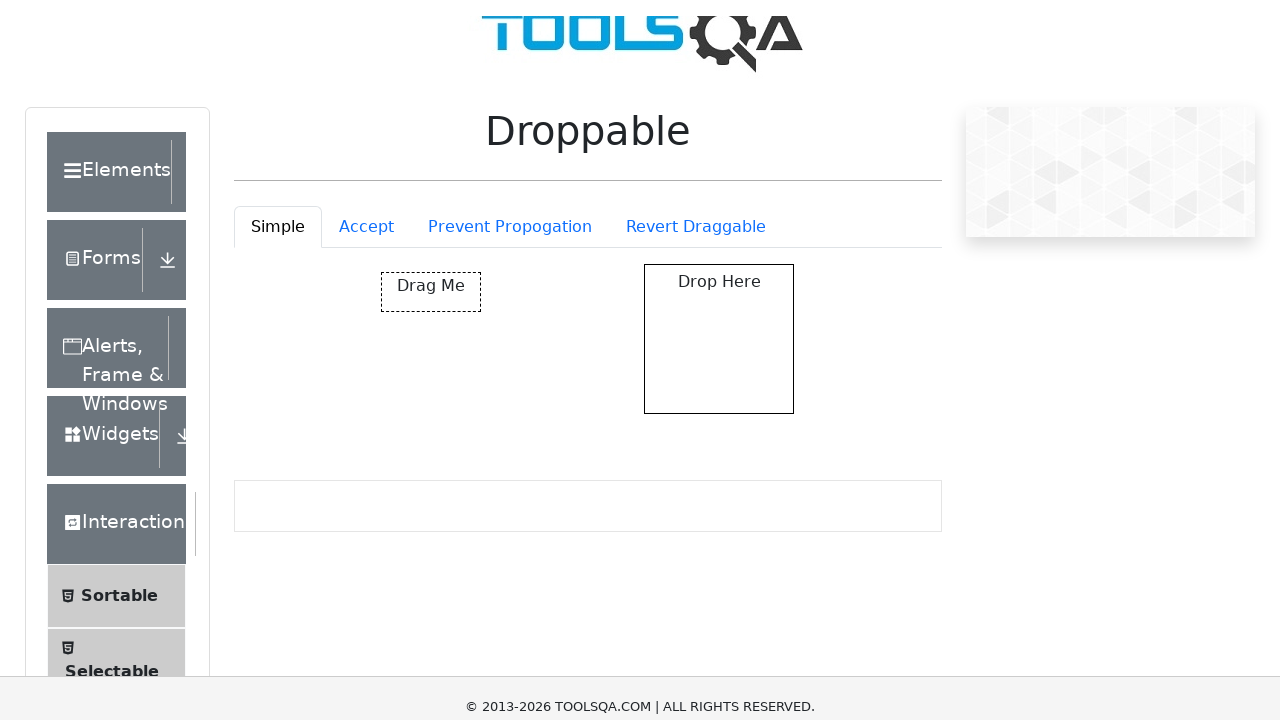

Located the draggable source element
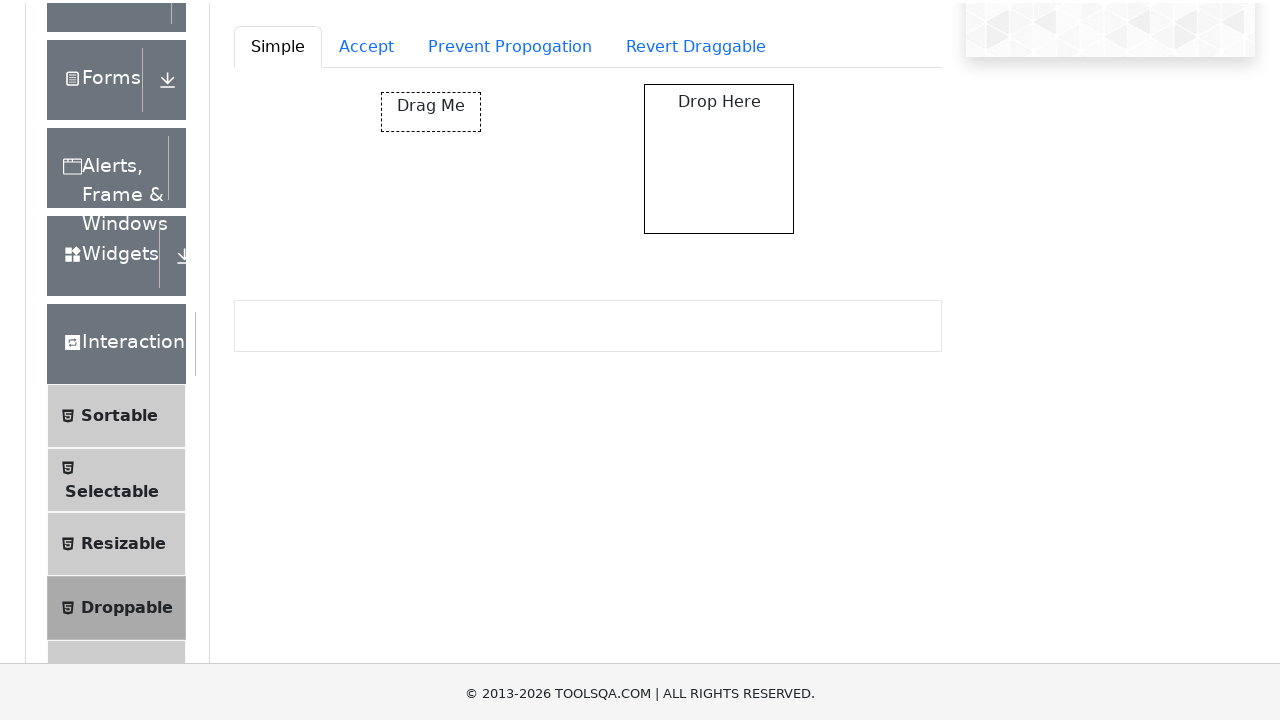

Located the droppable target element
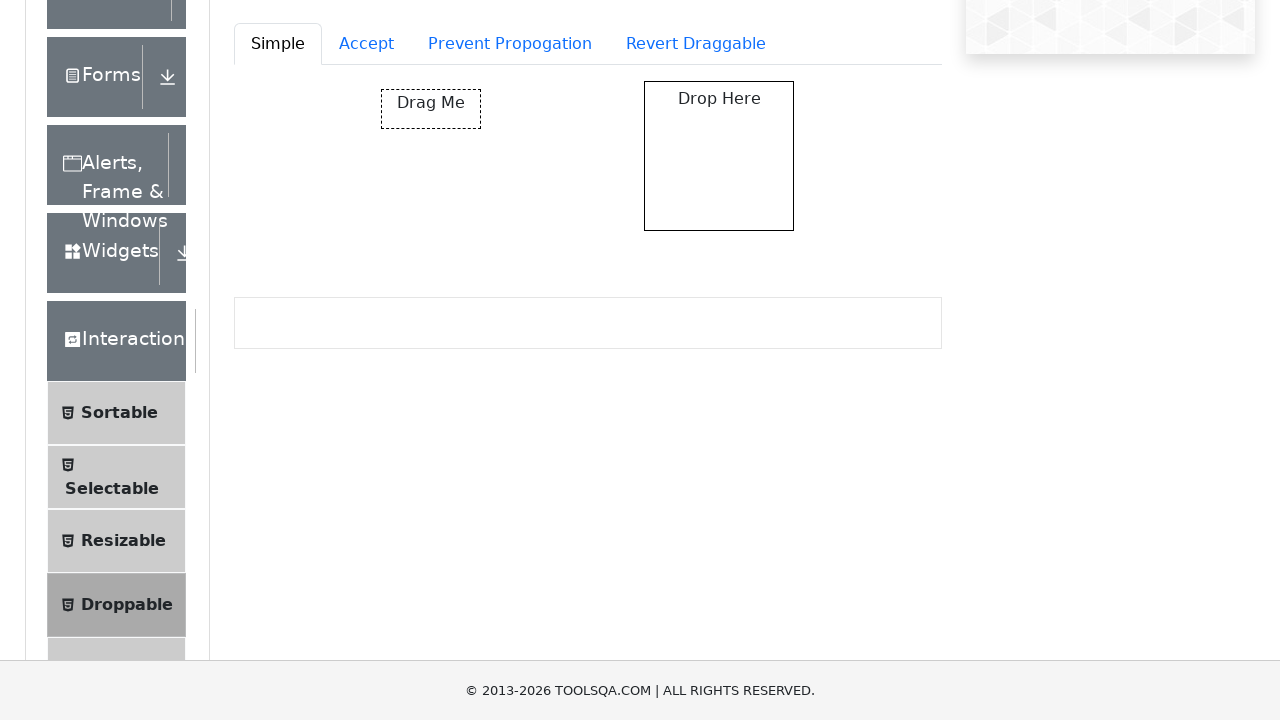

Performed drag and drop action from source to target at (719, 156)
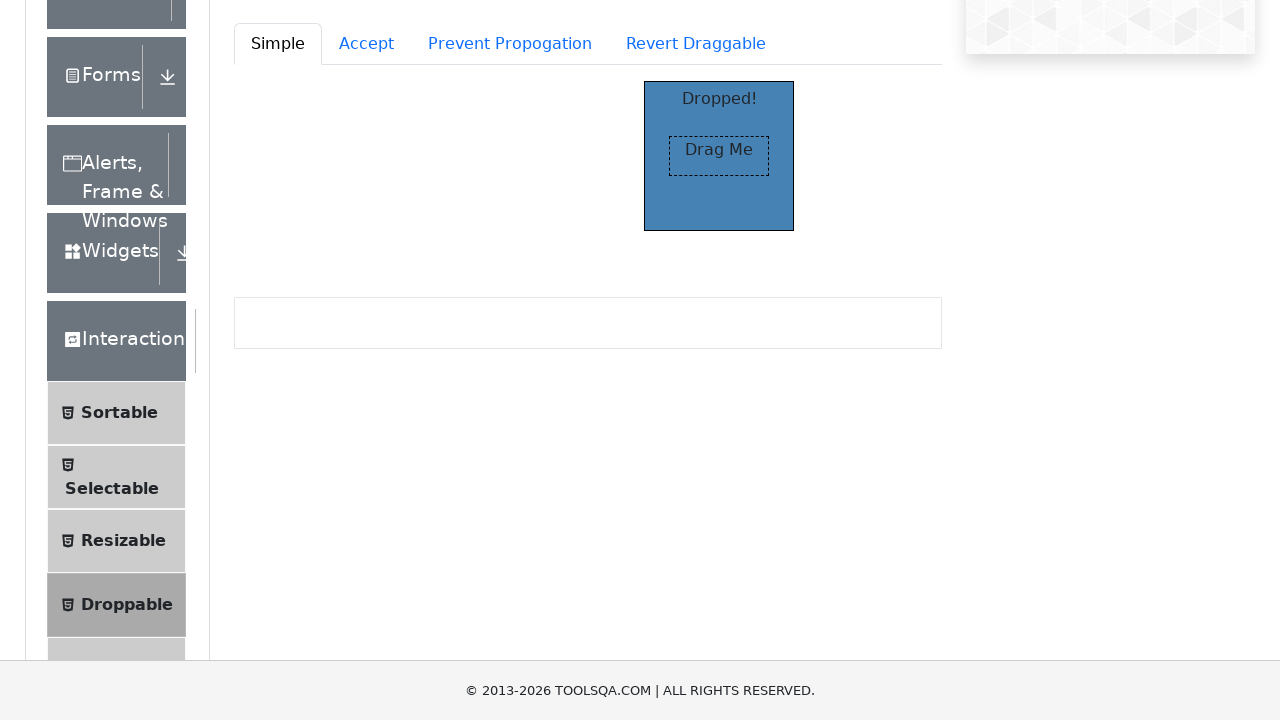

Verified drop was successful - target element now has ui-state-highlight class
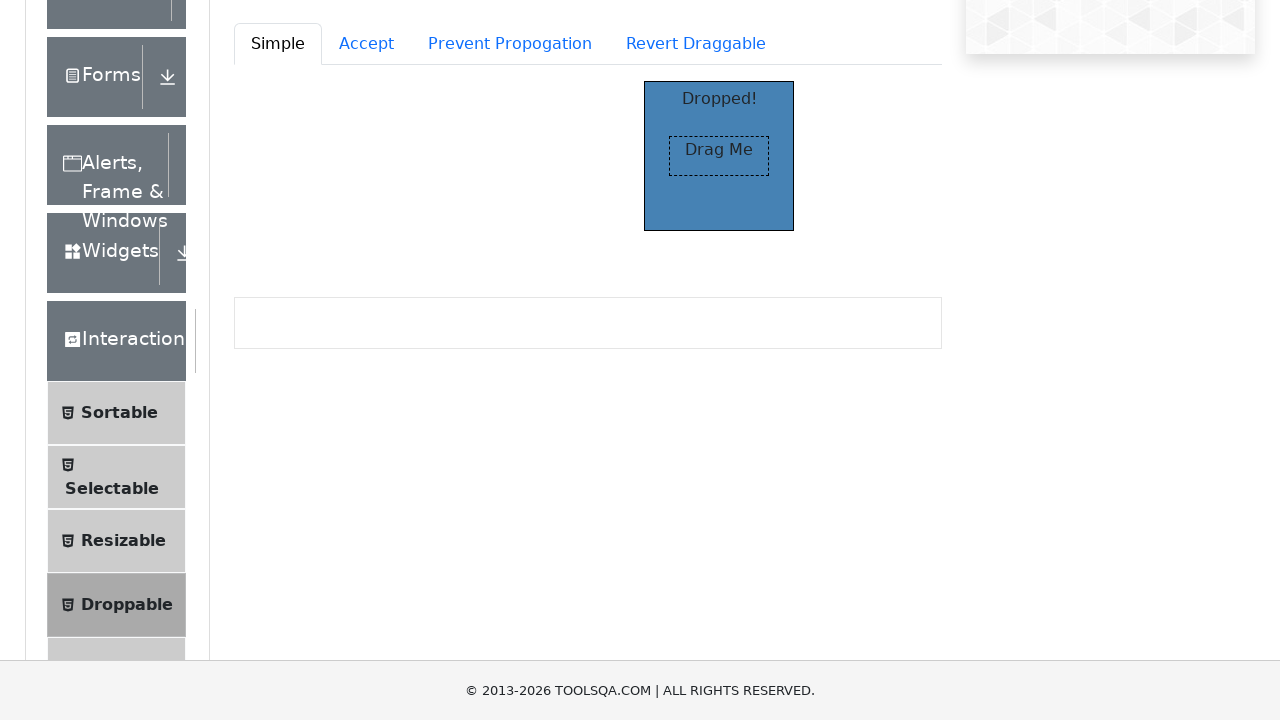

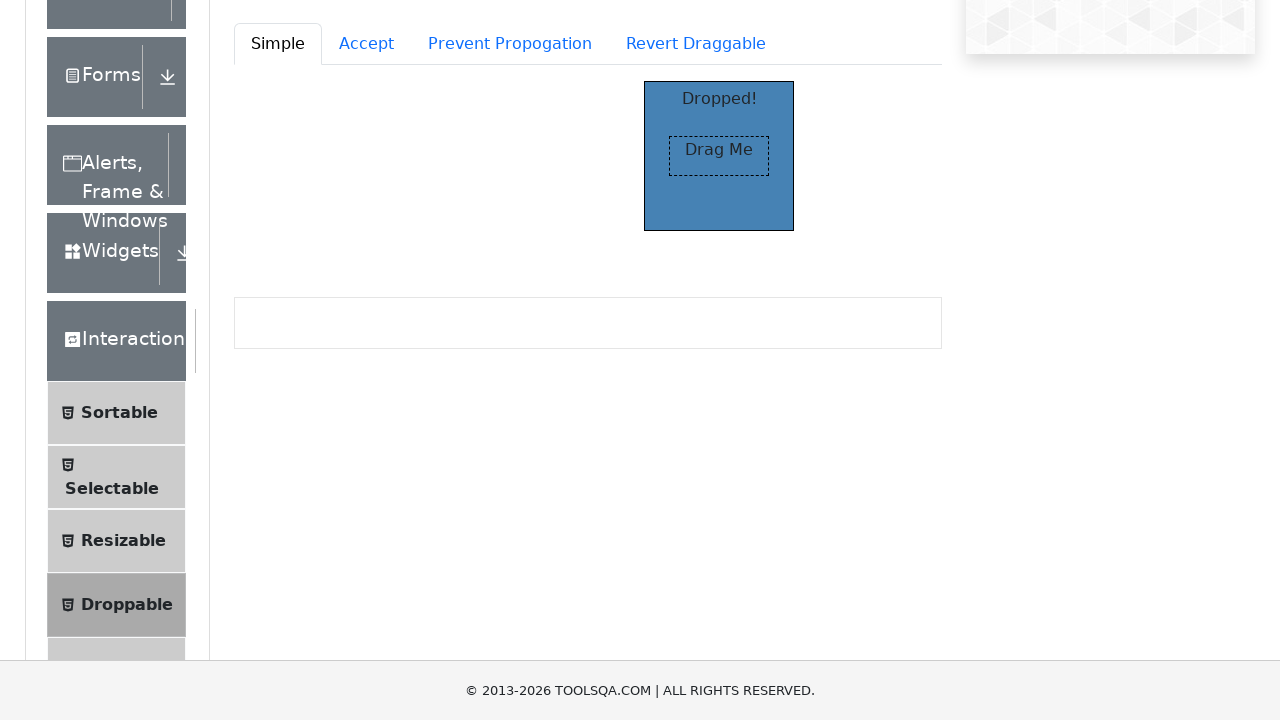